Tests the subtraction functionality of the calculator by entering two numbers (234823 - (-23094823)) and clearing the result

Starting URL: https://www.calculator.net

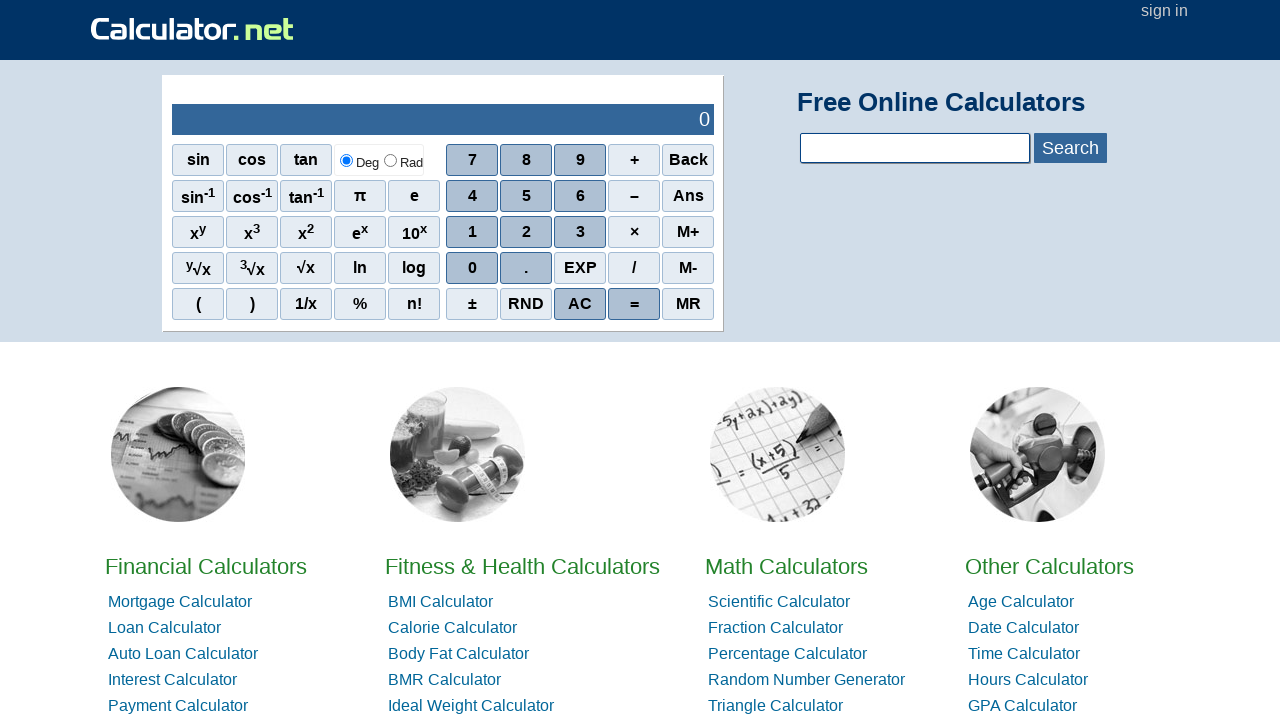

Clicked digit 2 at (526, 232) on xpath=//span[@onclick='r(2)']
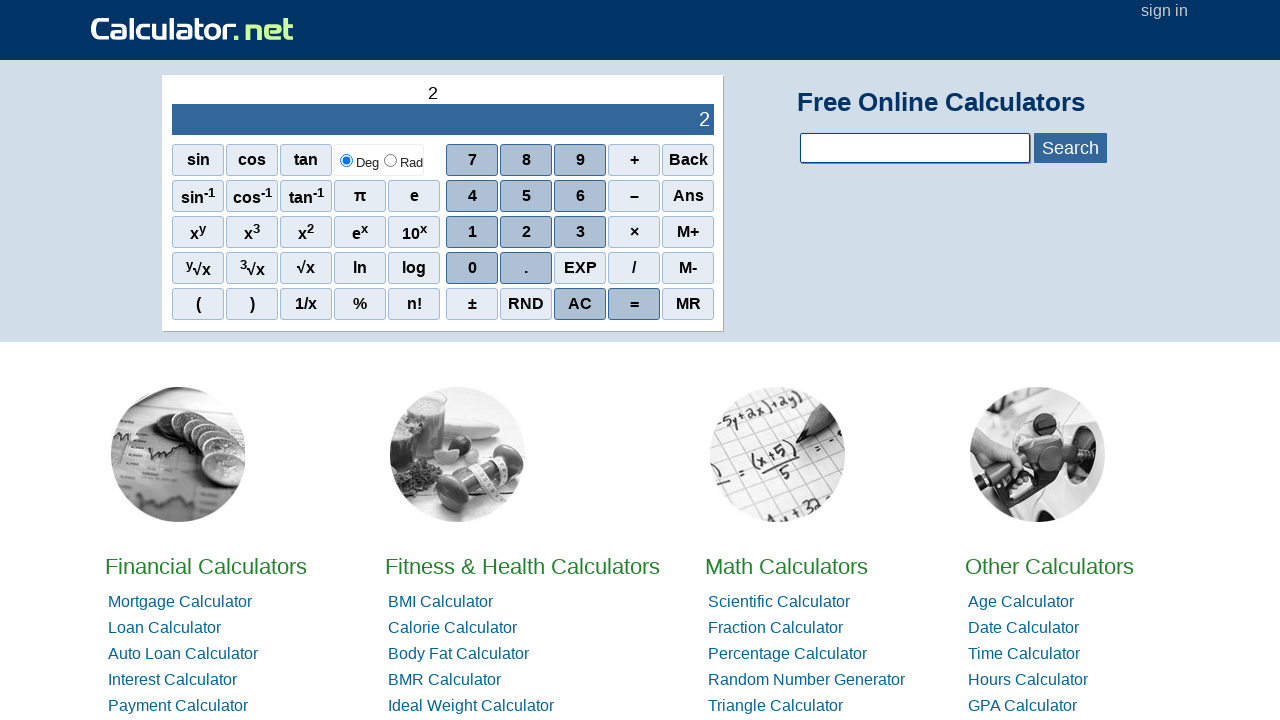

Clicked digit 3 at (580, 232) on xpath=//span[@onclick='r(3)']
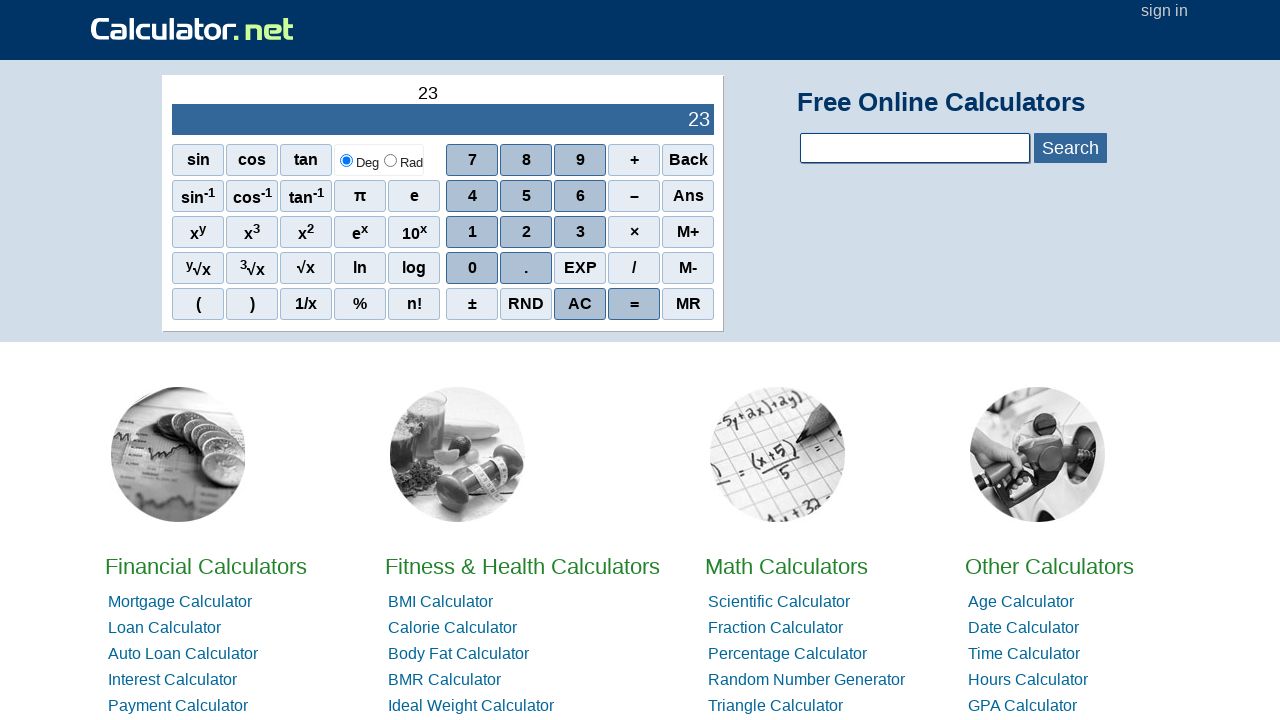

Clicked digit 4 at (472, 196) on xpath=//span[@onclick='r(4)']
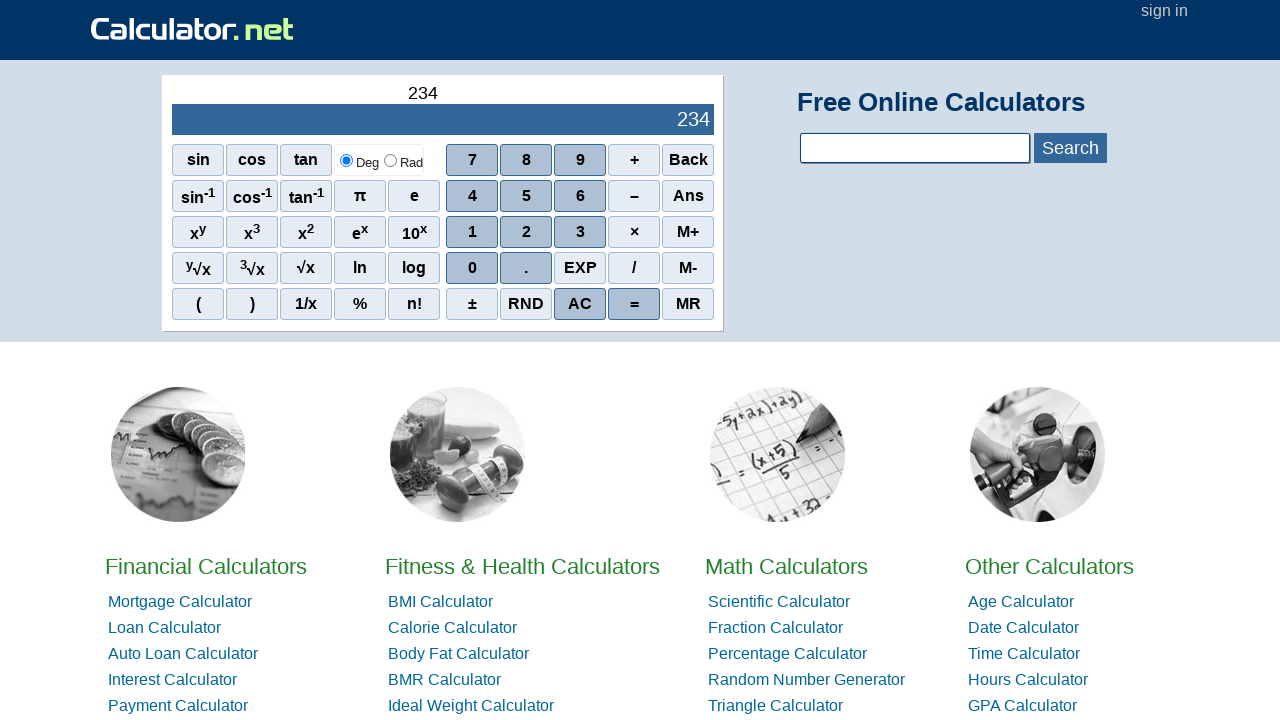

Clicked digit 8 at (526, 160) on xpath=//span[@onclick='r(8)']
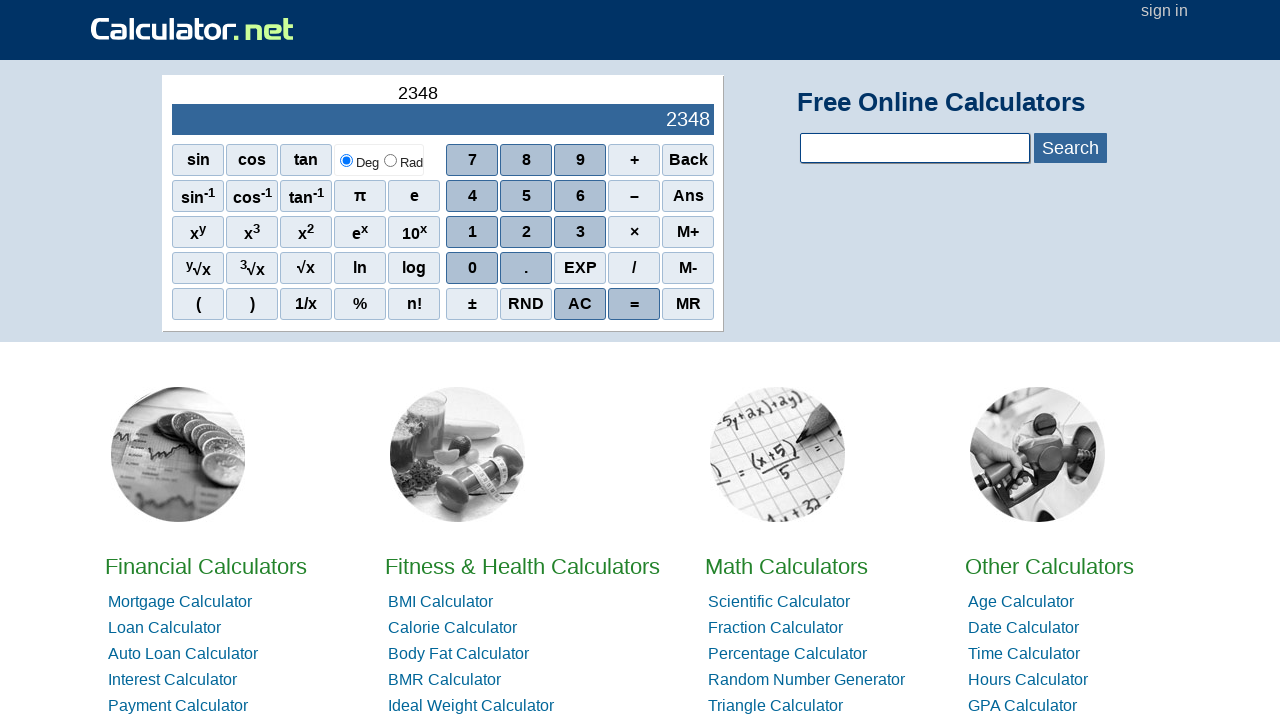

Clicked digit 2 at (526, 232) on xpath=//span[@onclick='r(2)']
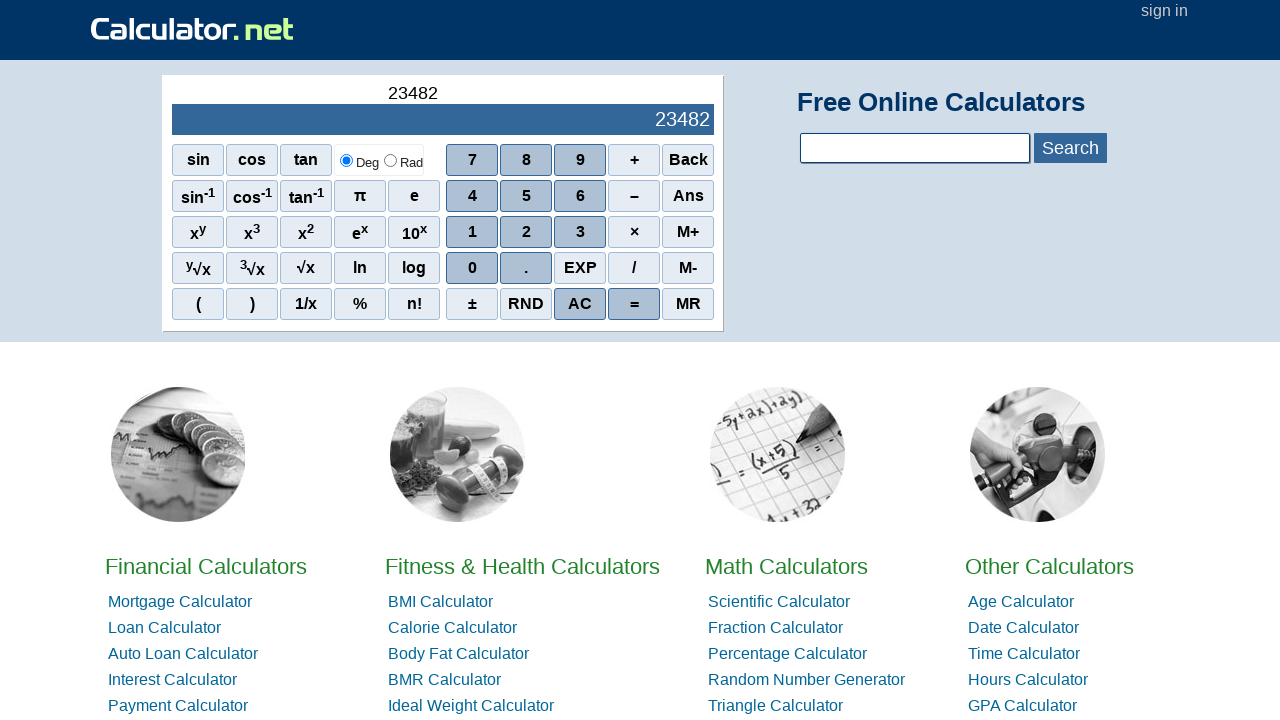

Clicked digit 3 at (580, 232) on xpath=//span[@onclick='r(3)']
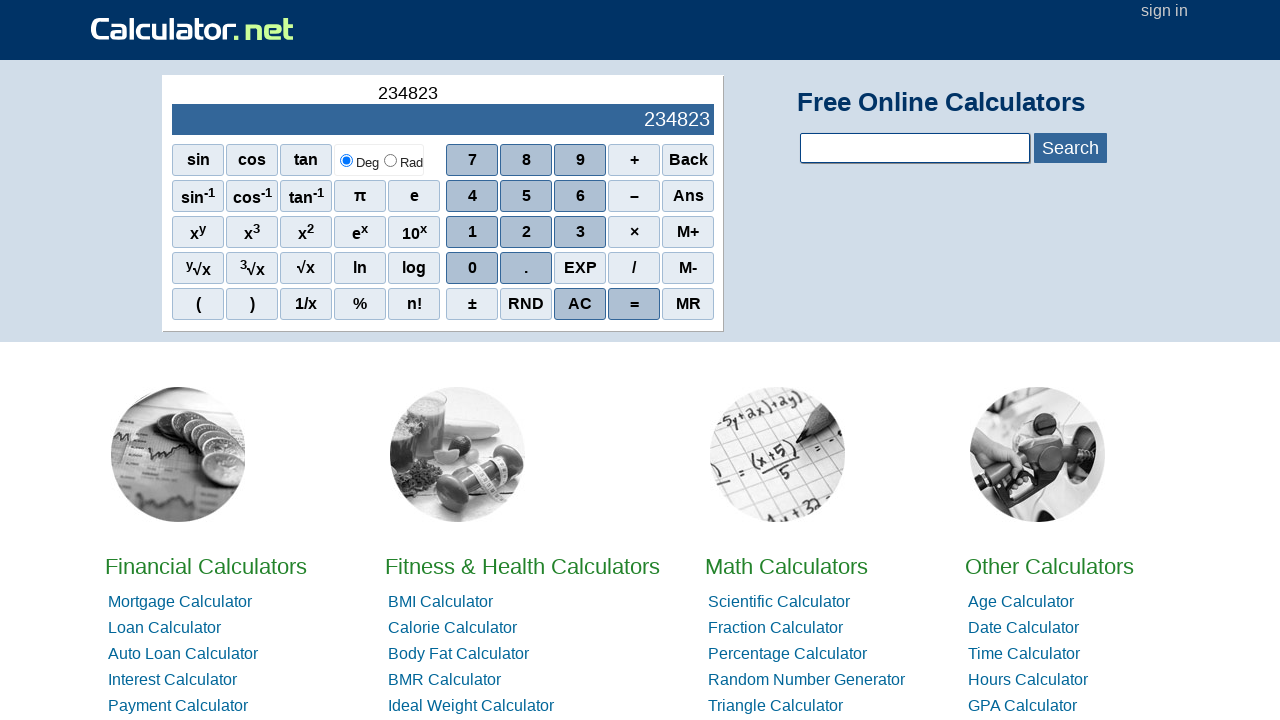

Clicked subtraction operator at (634, 196) on //*[@id="sciout"]/tbody/tr[2]/td[2]/div/div[2]/span[4]
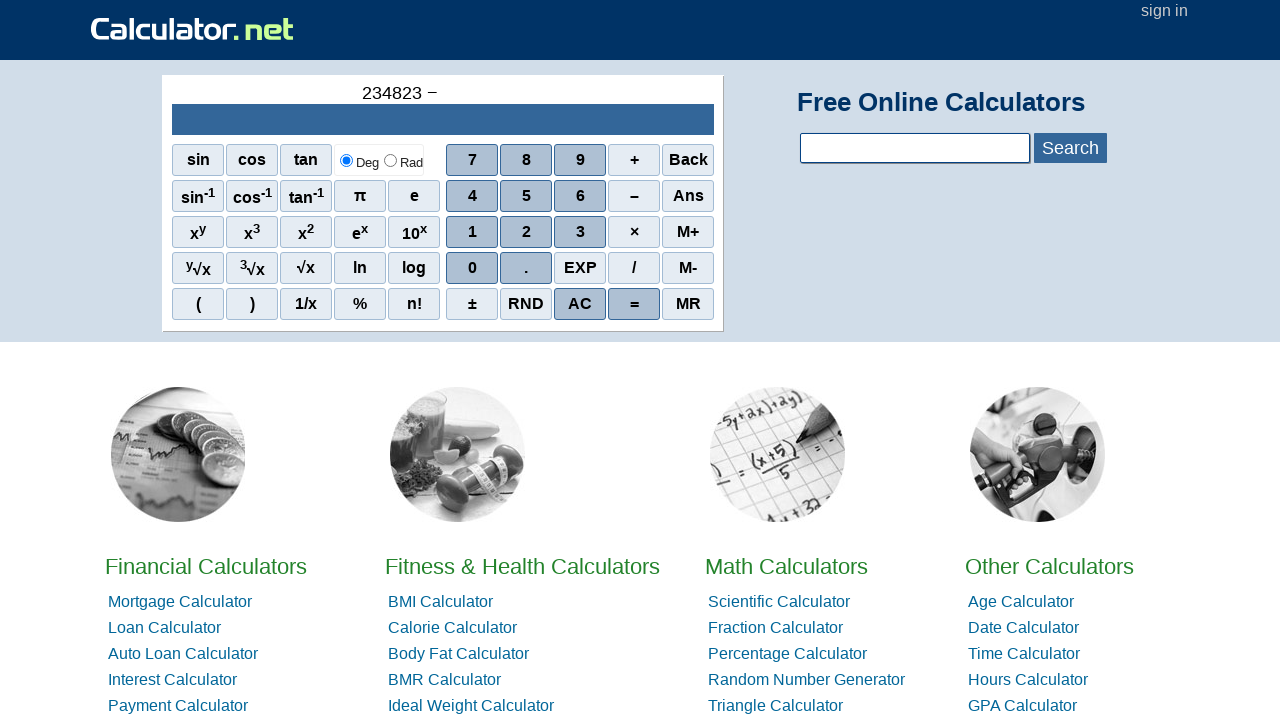

Clicked negative sign at (634, 196) on xpath=//span[text()='–']
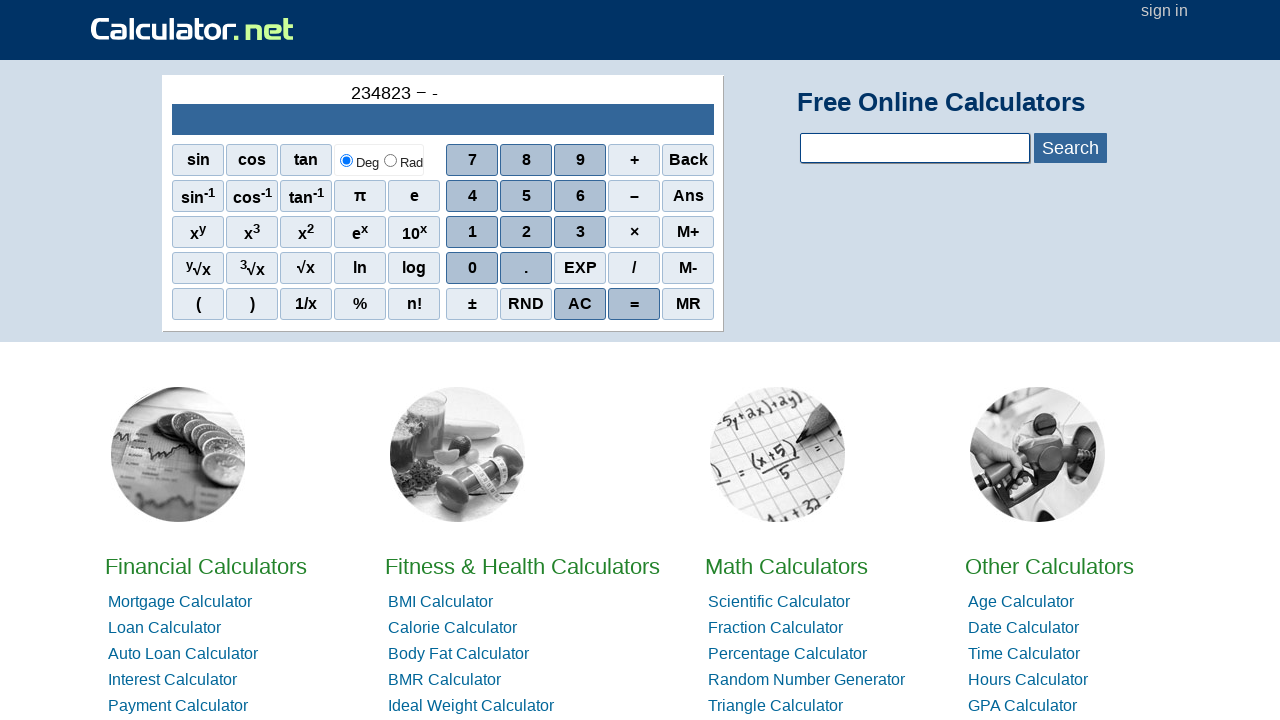

Clicked digit 2 at (526, 232) on xpath=//span[@onclick='r(2)']
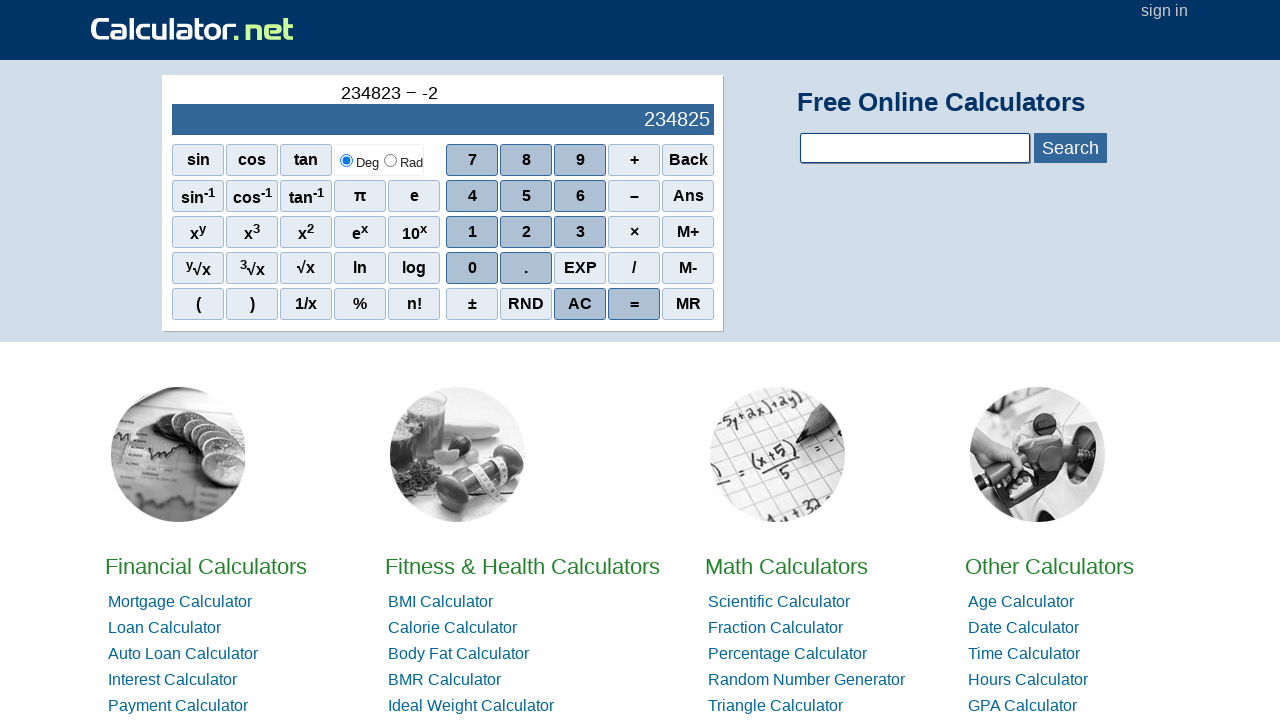

Clicked digit 3 at (580, 232) on xpath=//span[@onclick='r(3)']
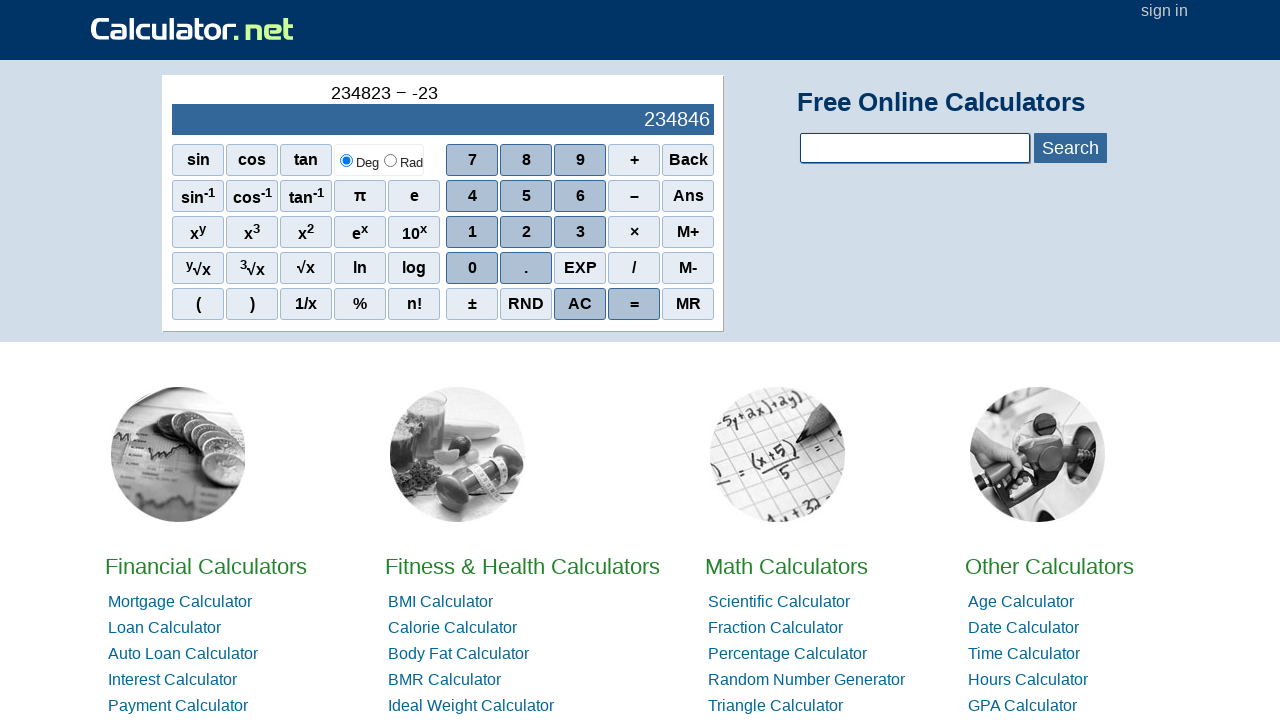

Clicked digit 0 at (472, 268) on xpath=//span[@onclick='r(0)']
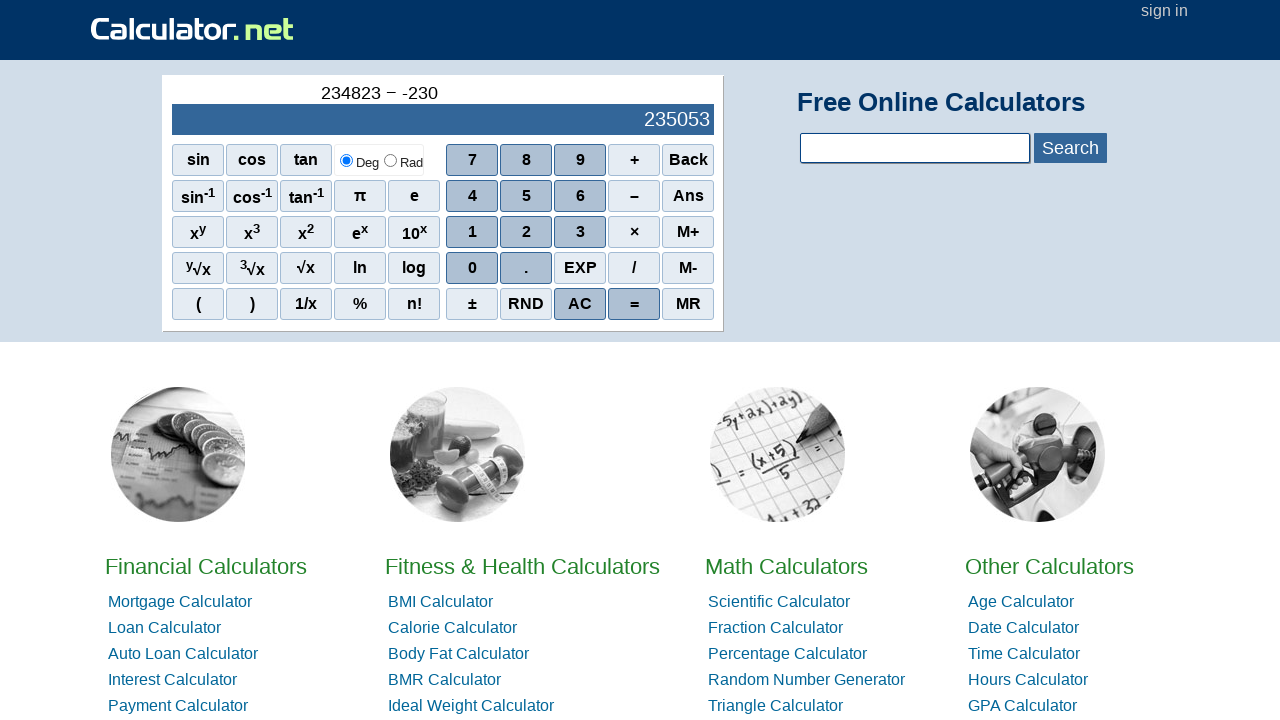

Clicked digit 9 at (580, 160) on xpath=//span[@onclick='r(9)']
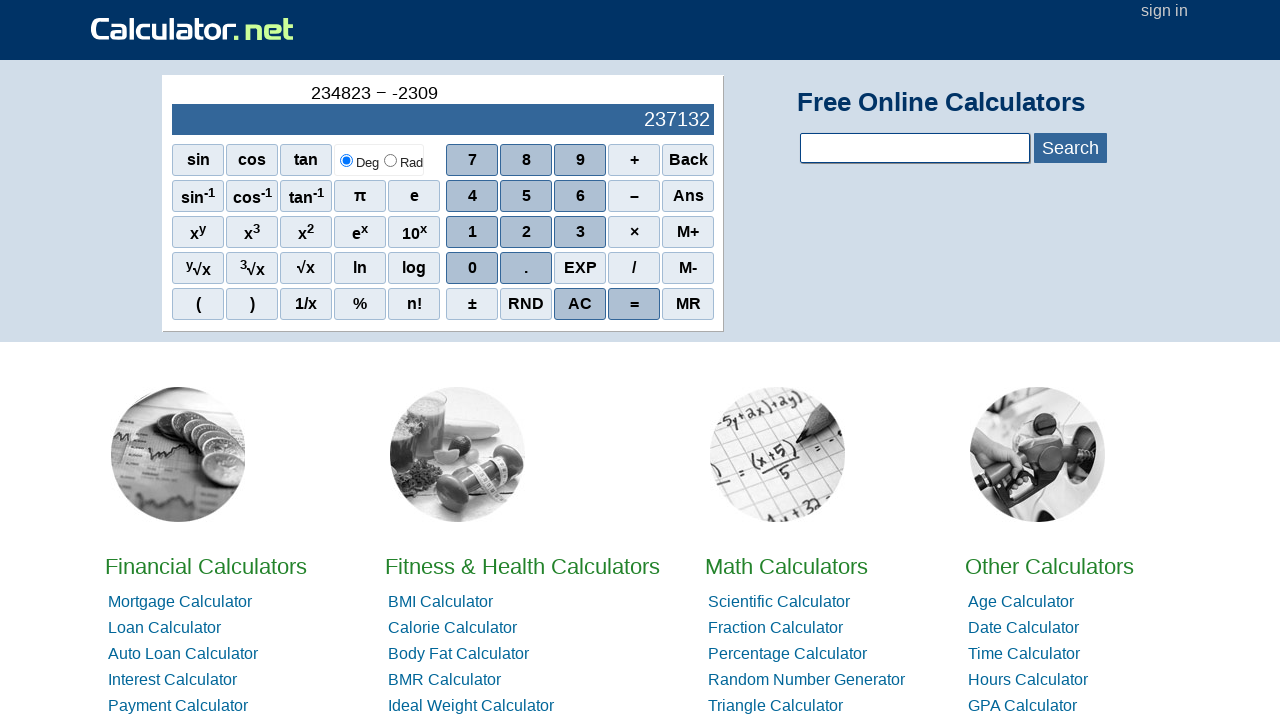

Clicked digit 4 at (472, 196) on xpath=//span[@onclick='r(4)']
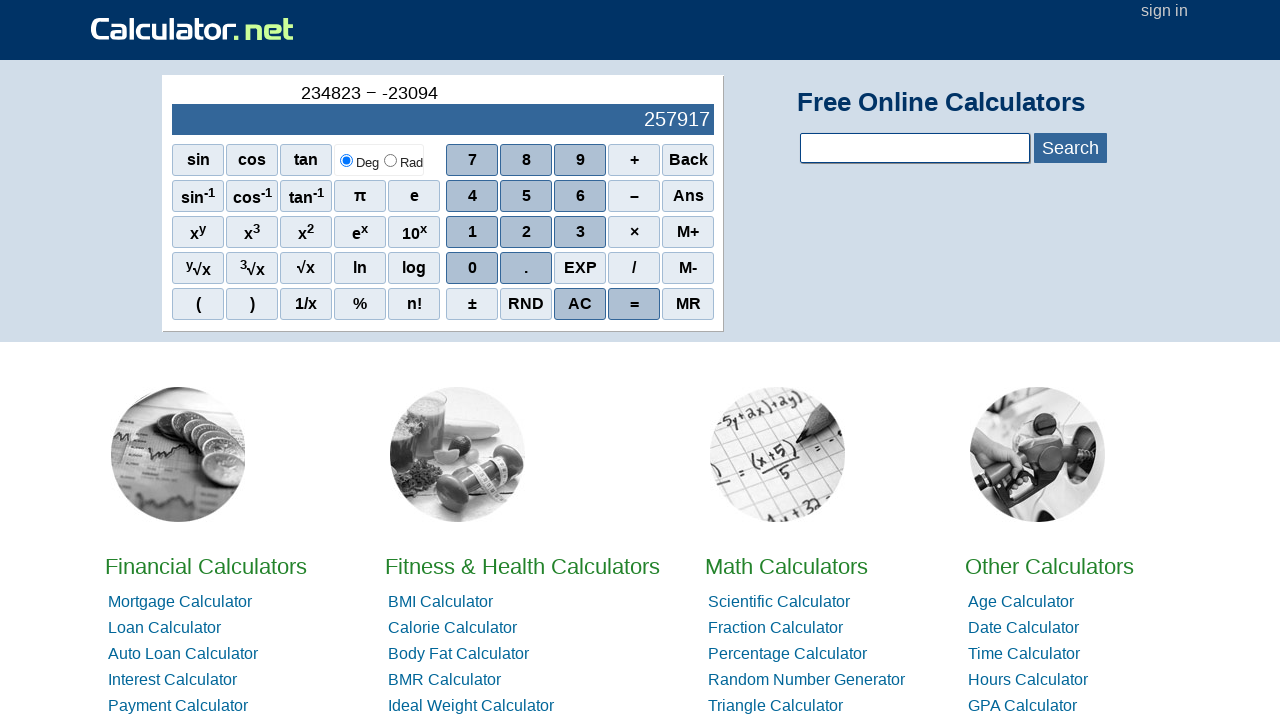

Clicked digit 8 at (526, 160) on xpath=//span[@onclick='r(8)']
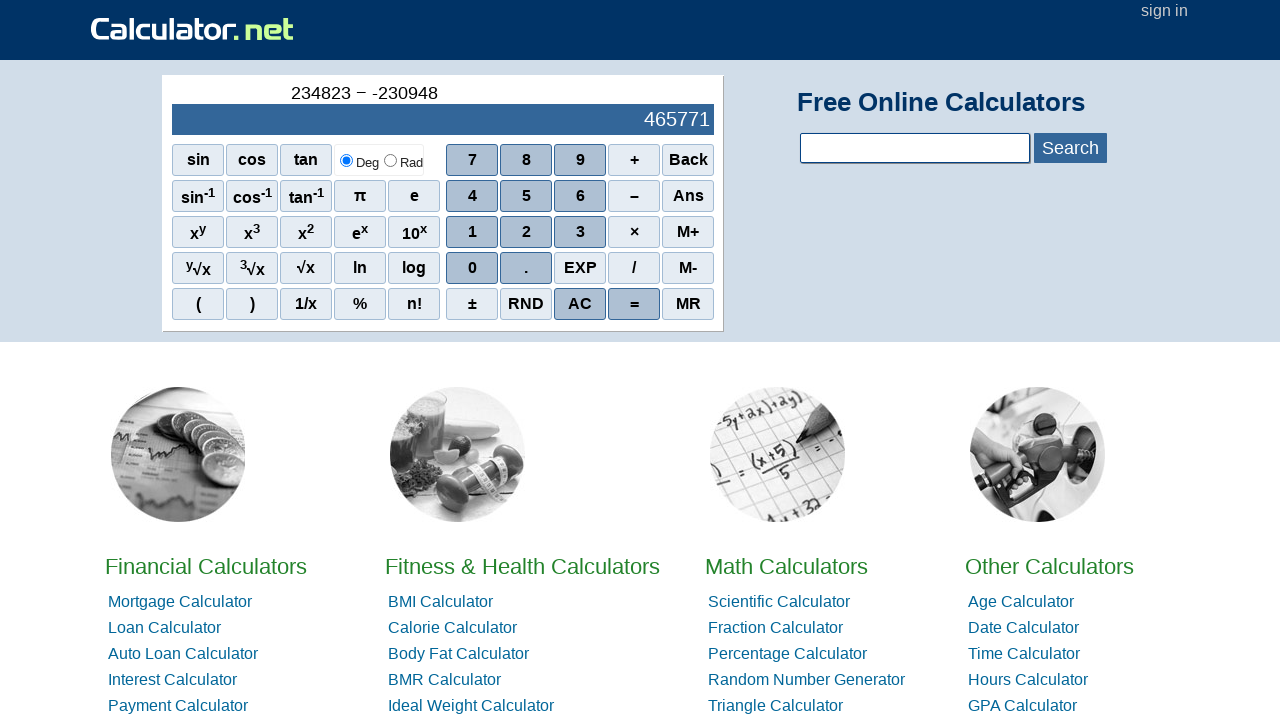

Clicked digit 2 at (526, 232) on xpath=//span[@onclick='r(2)']
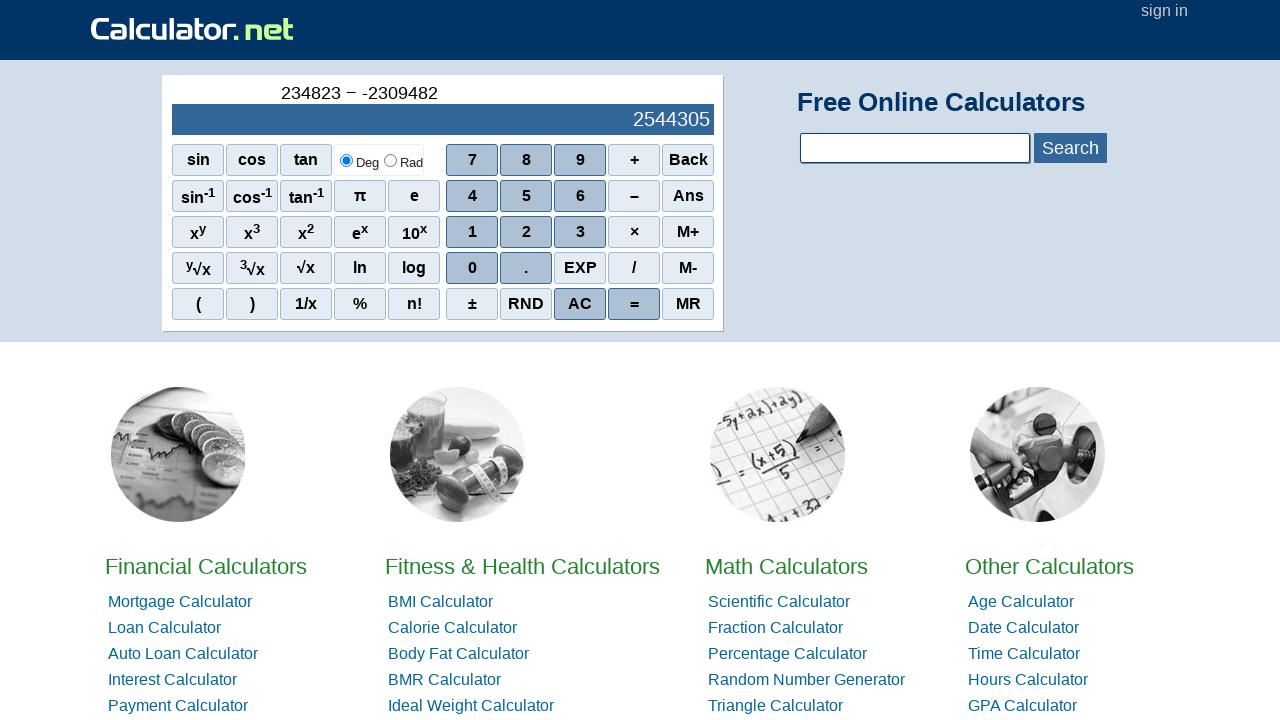

Clicked digit 3 at (580, 232) on xpath=//span[@onclick='r(3)']
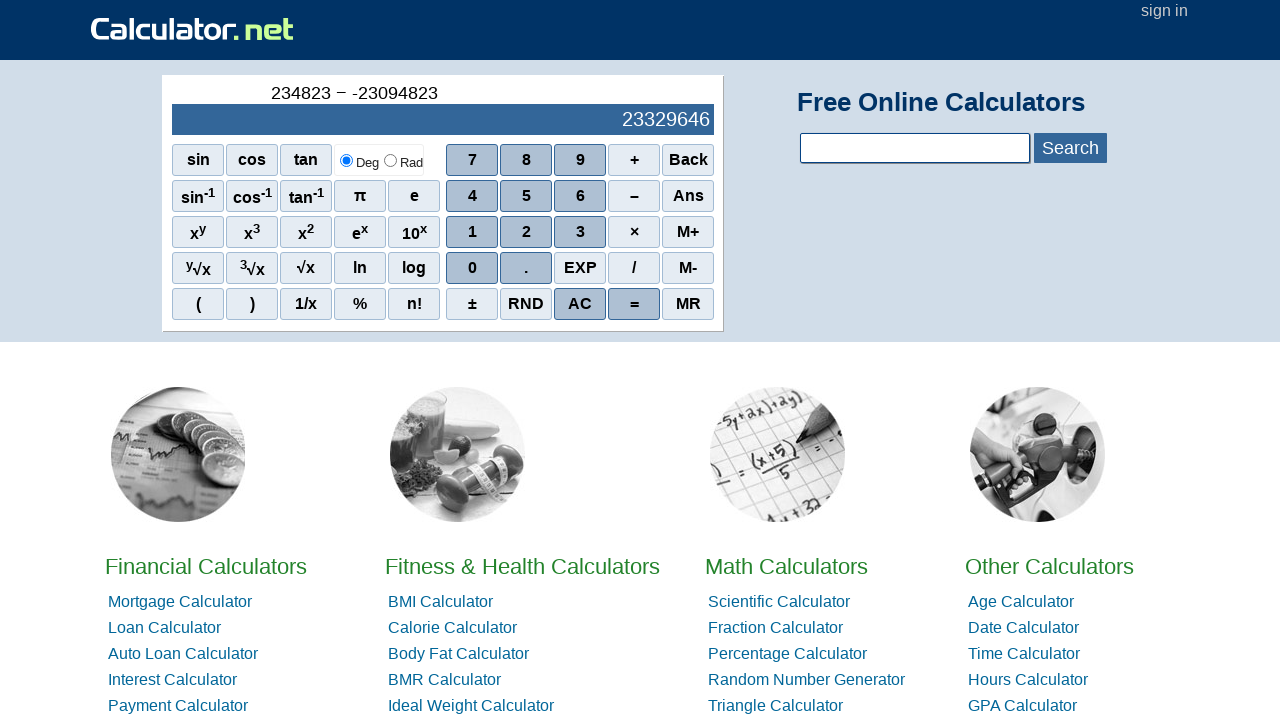

Clicked AC button to clear result at (580, 304) on xpath=//span[text()='AC']
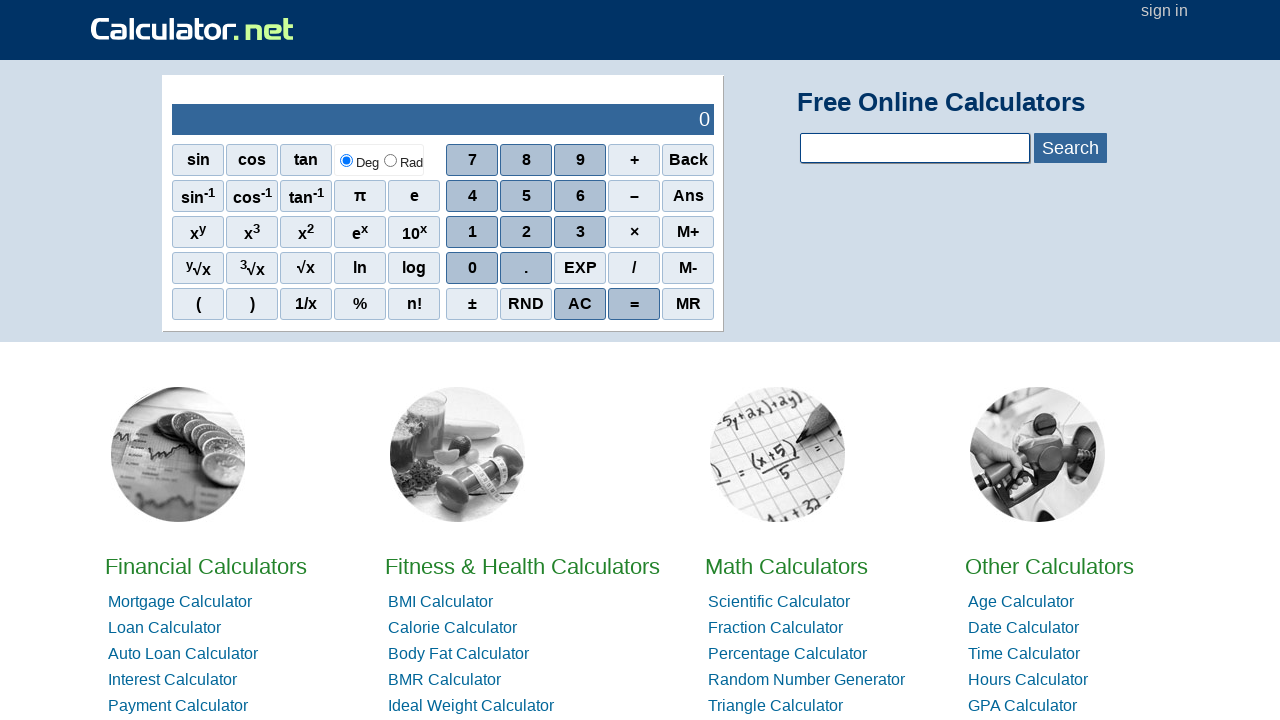

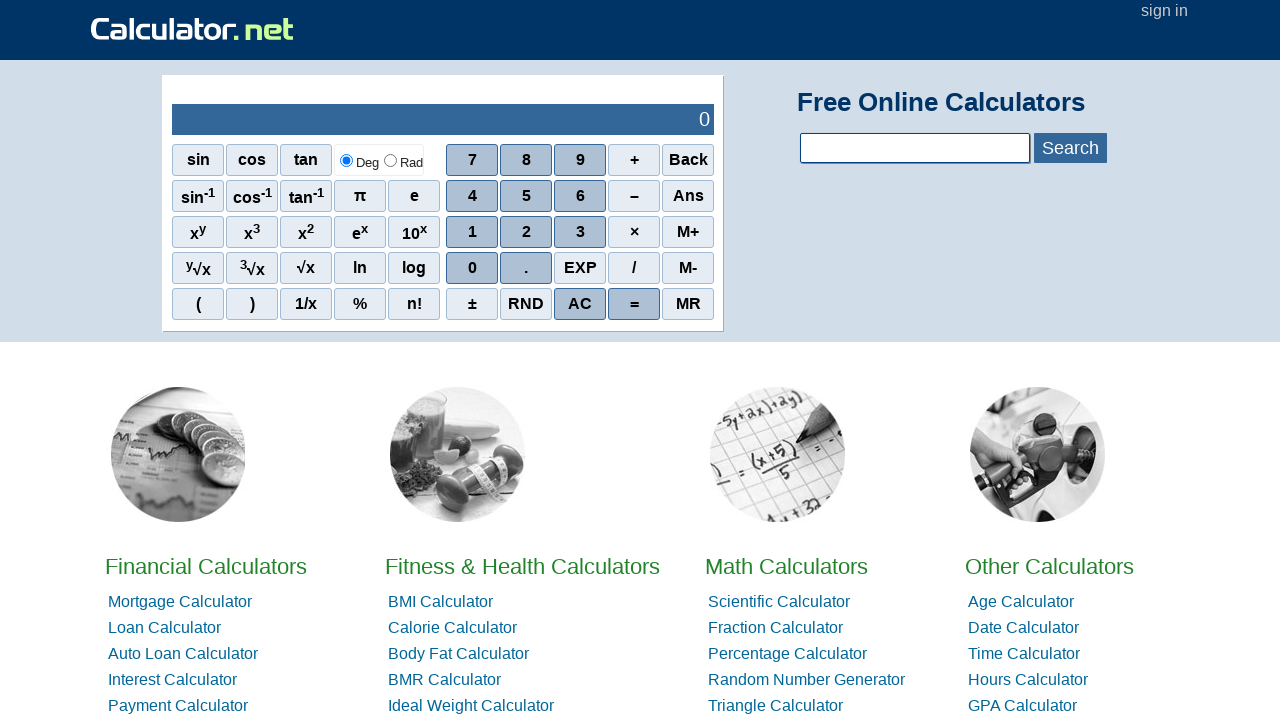